Tests the datepicker functionality by entering a date value and pressing Enter to submit it

Starting URL: https://formy-project.herokuapp.com/datepicker

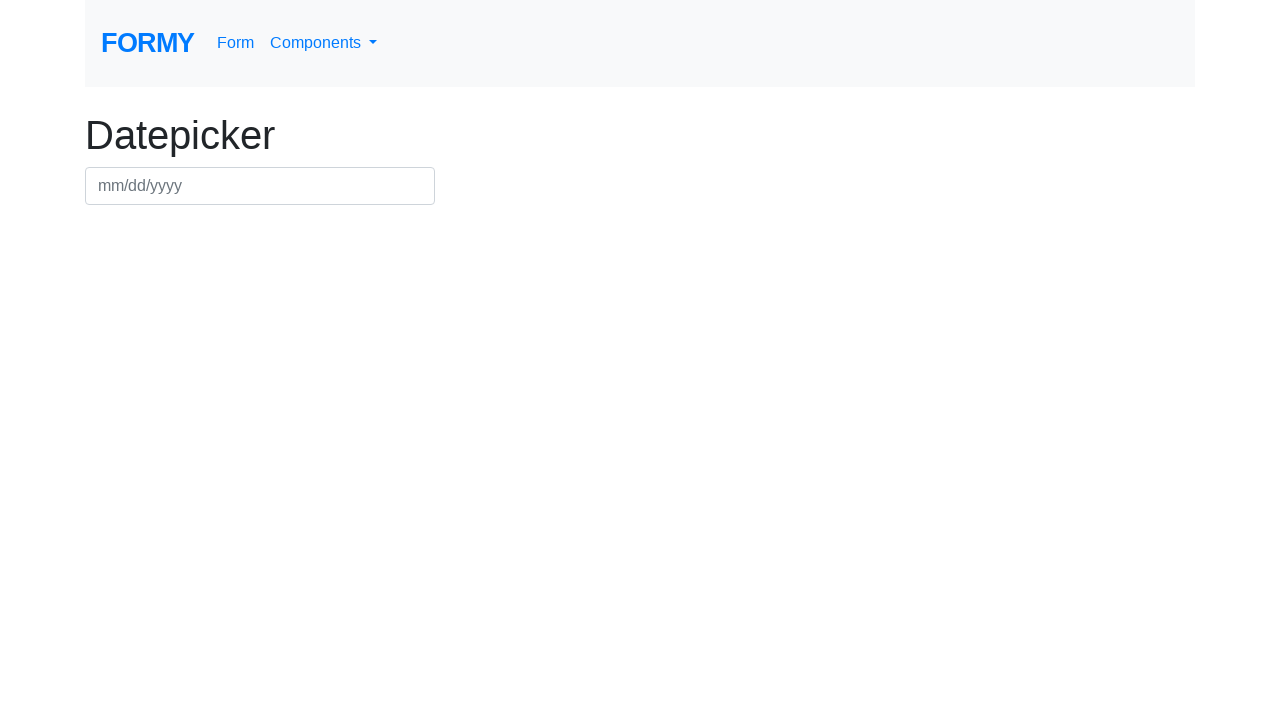

Filled datepicker field with date 03/15/2024 on #datepicker
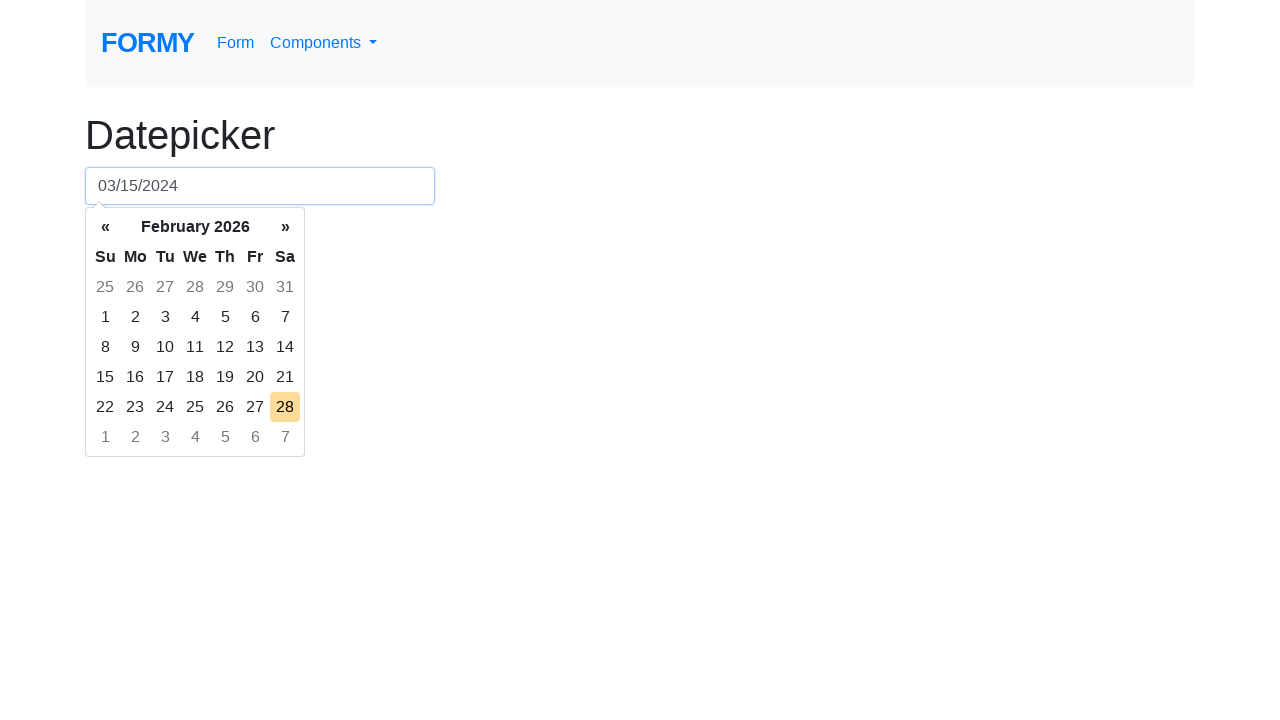

Pressed Enter to submit the date selection on #datepicker
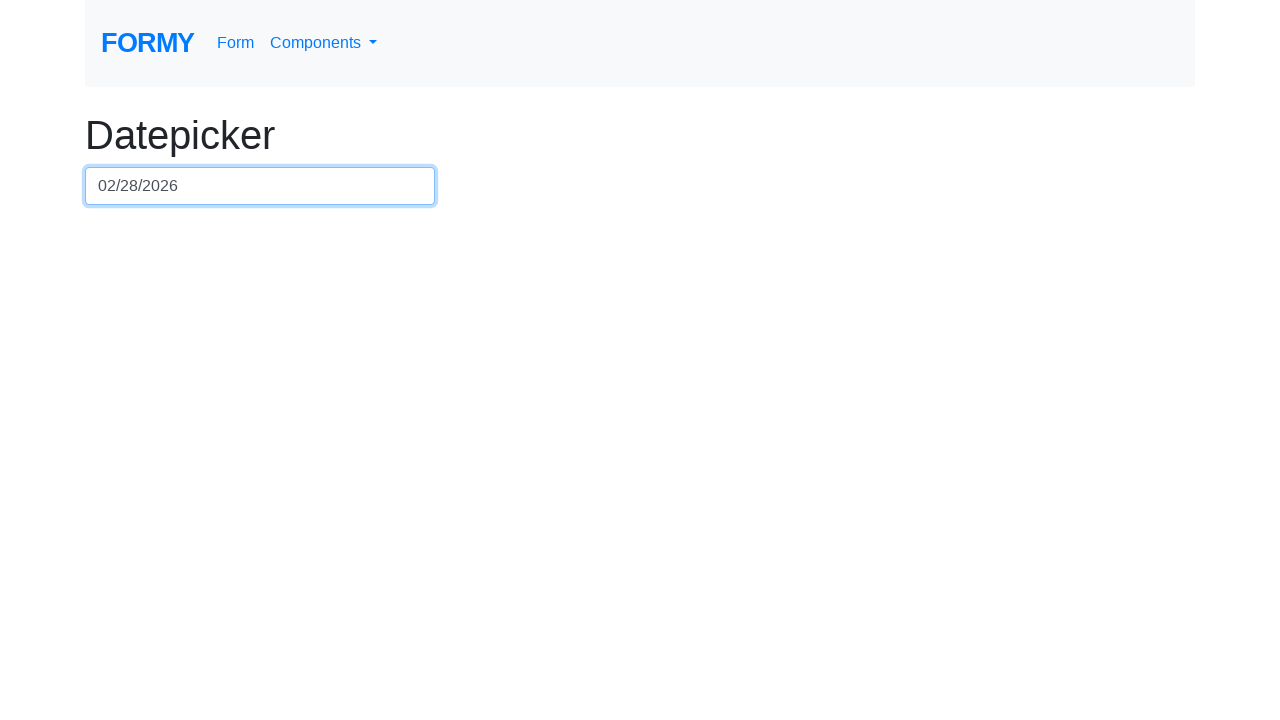

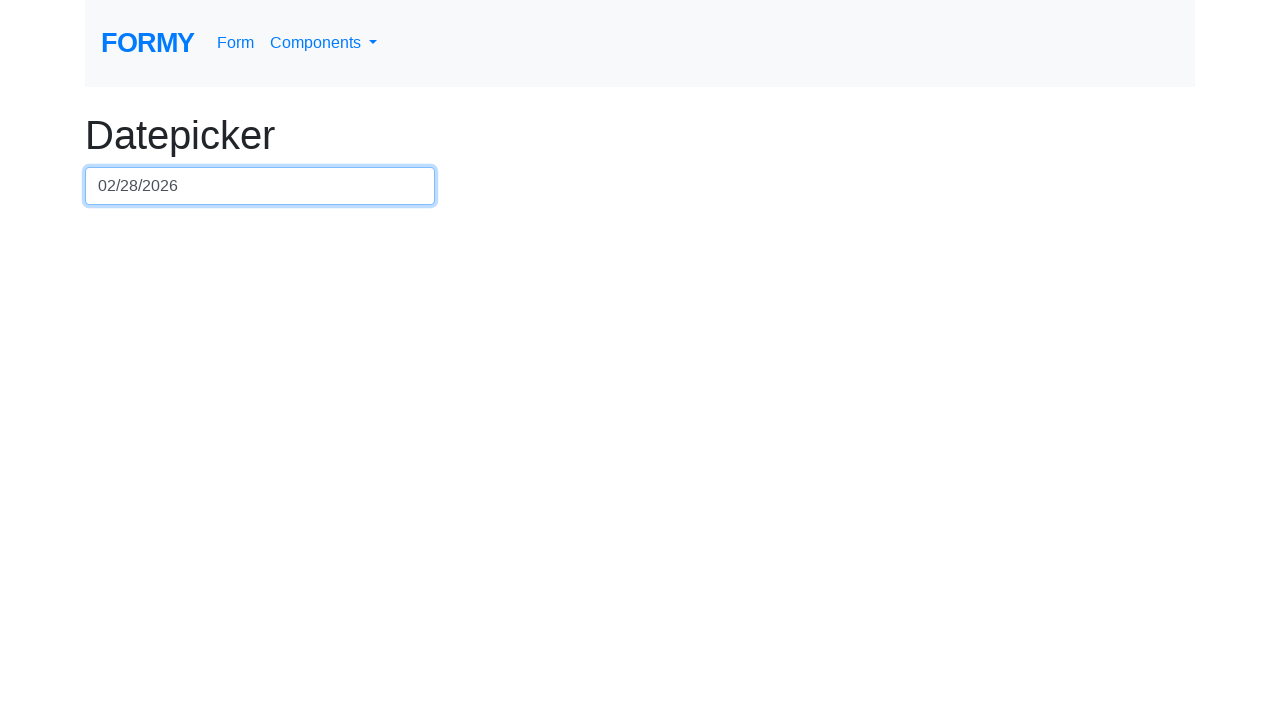